Tests mouse hover functionality by hovering over an "Automation Tools" button to reveal a dropdown menu, then clicking on the "TestNG" link.

Starting URL: http://seleniumpractise.blogspot.com/2016/08/how-to-perform-mouse-hover-in-selenium.html

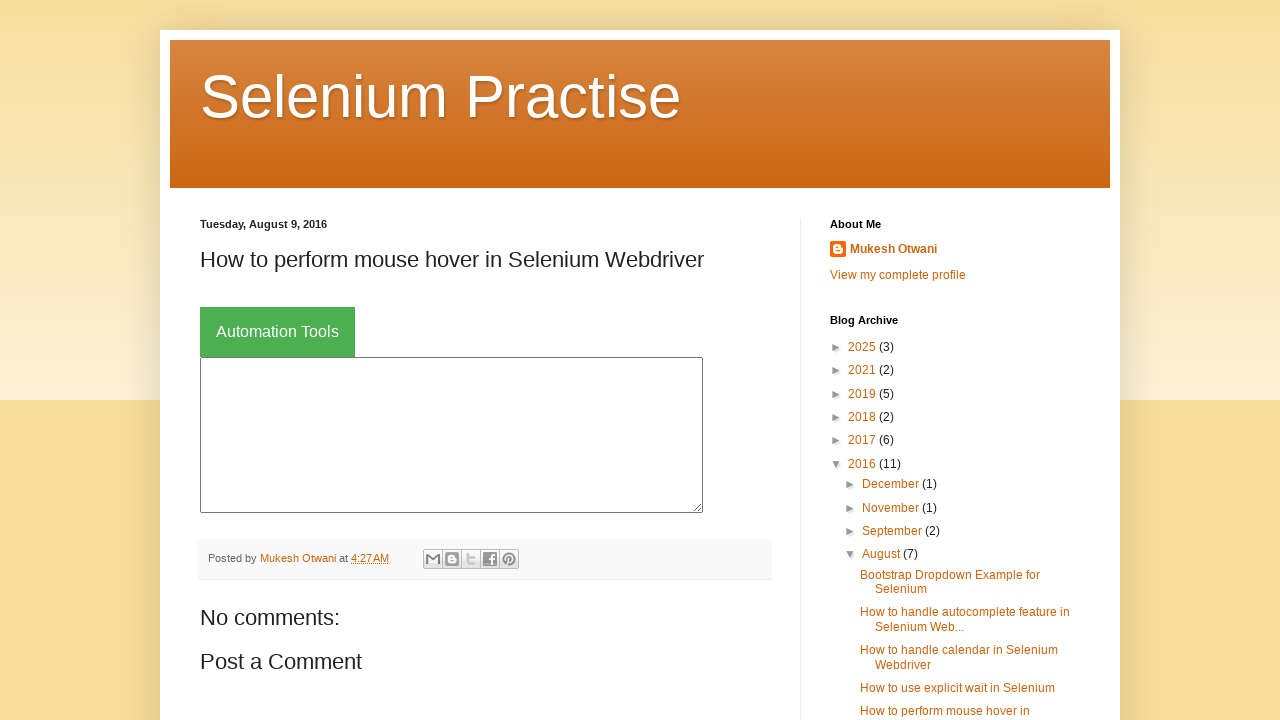

Hovered over 'Automation Tools' button to reveal dropdown menu at (278, 332) on xpath=//button[text()='Automation Tools']
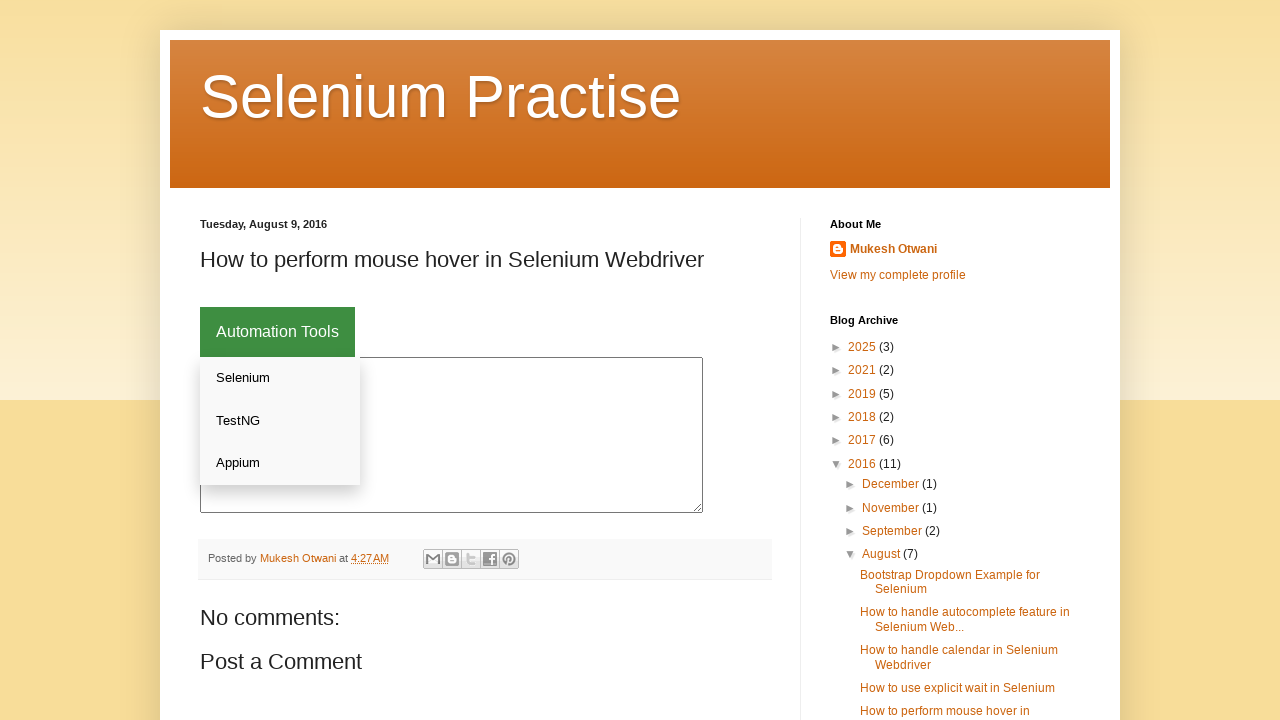

Clicked on 'TestNG' link from the dropdown menu at (280, 421) on xpath=//a[text()='TestNG']
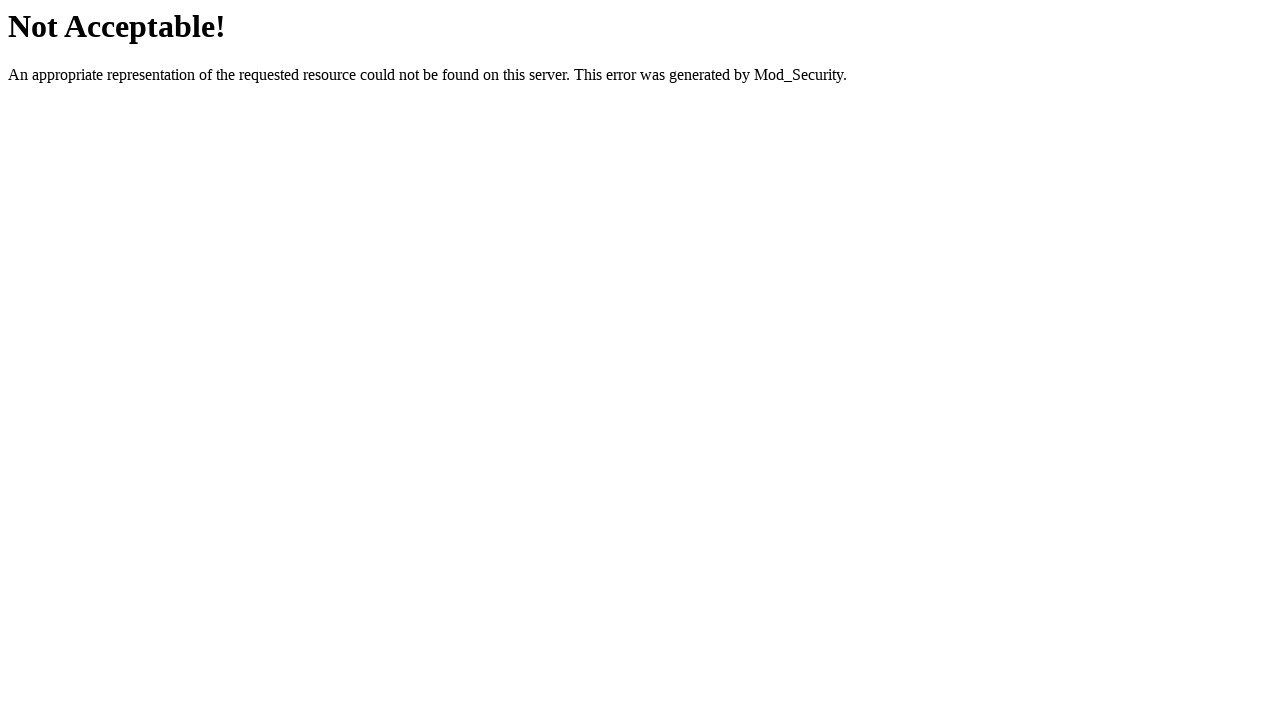

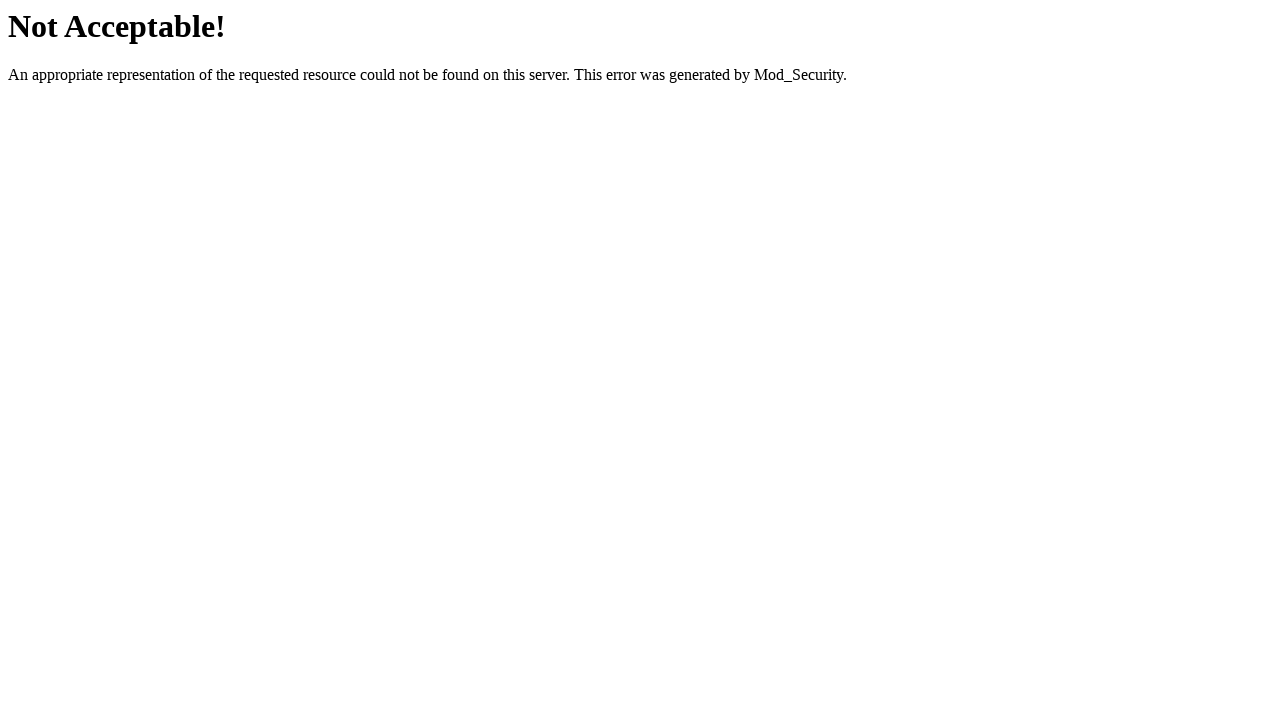